Tests hover functionality by hovering over the first avatar on the page and verifying that additional user information (figcaption) becomes visible.

Starting URL: http://the-internet.herokuapp.com/hovers

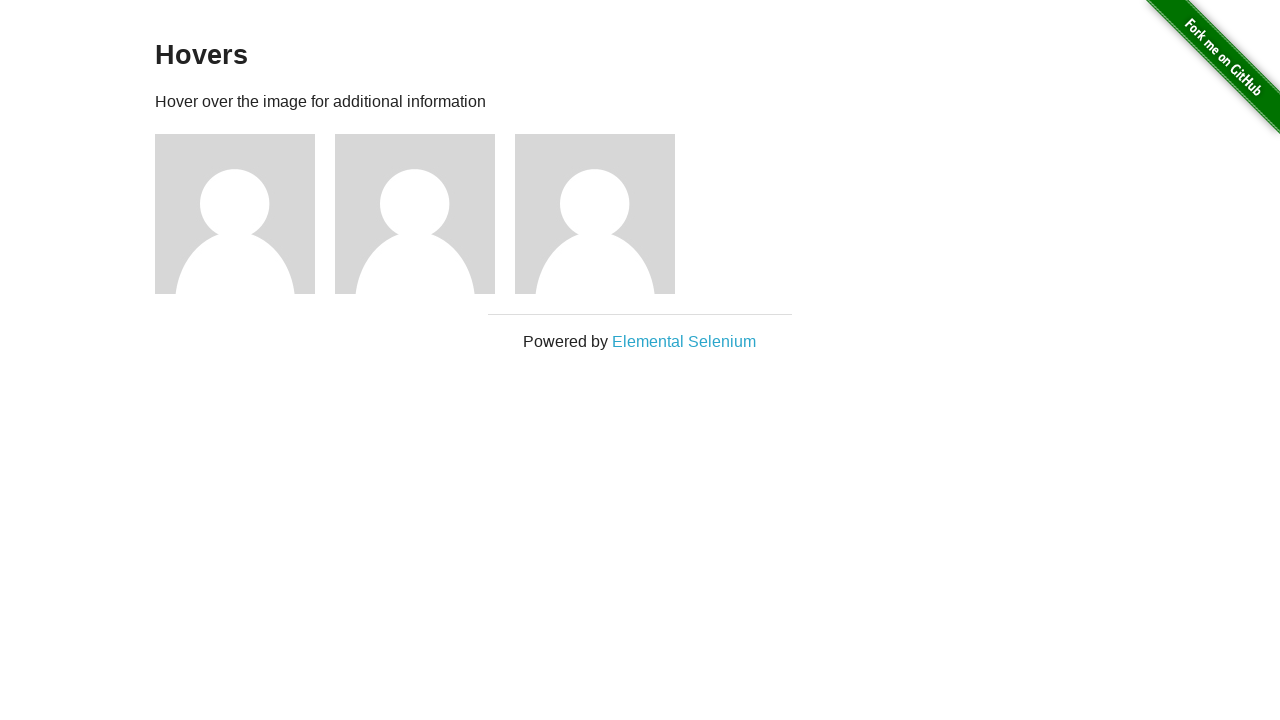

Located the first avatar figure element
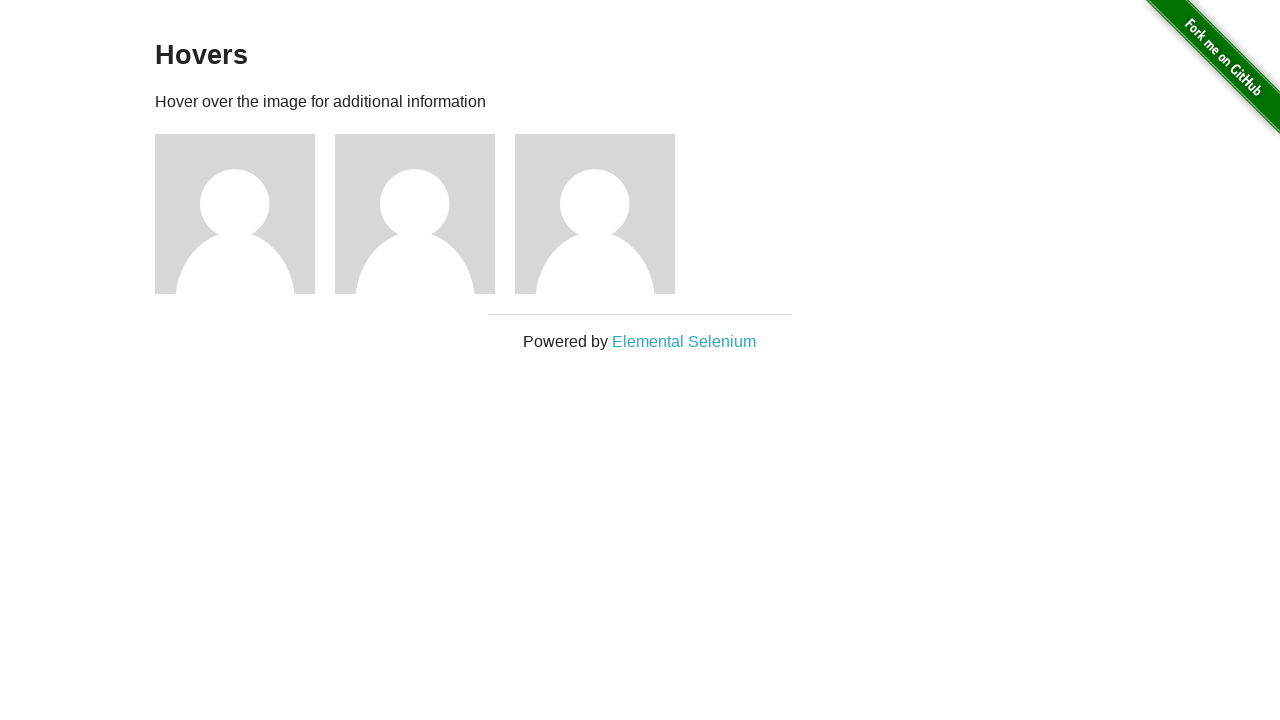

Hovered over the first avatar at (245, 214) on .figure >> nth=0
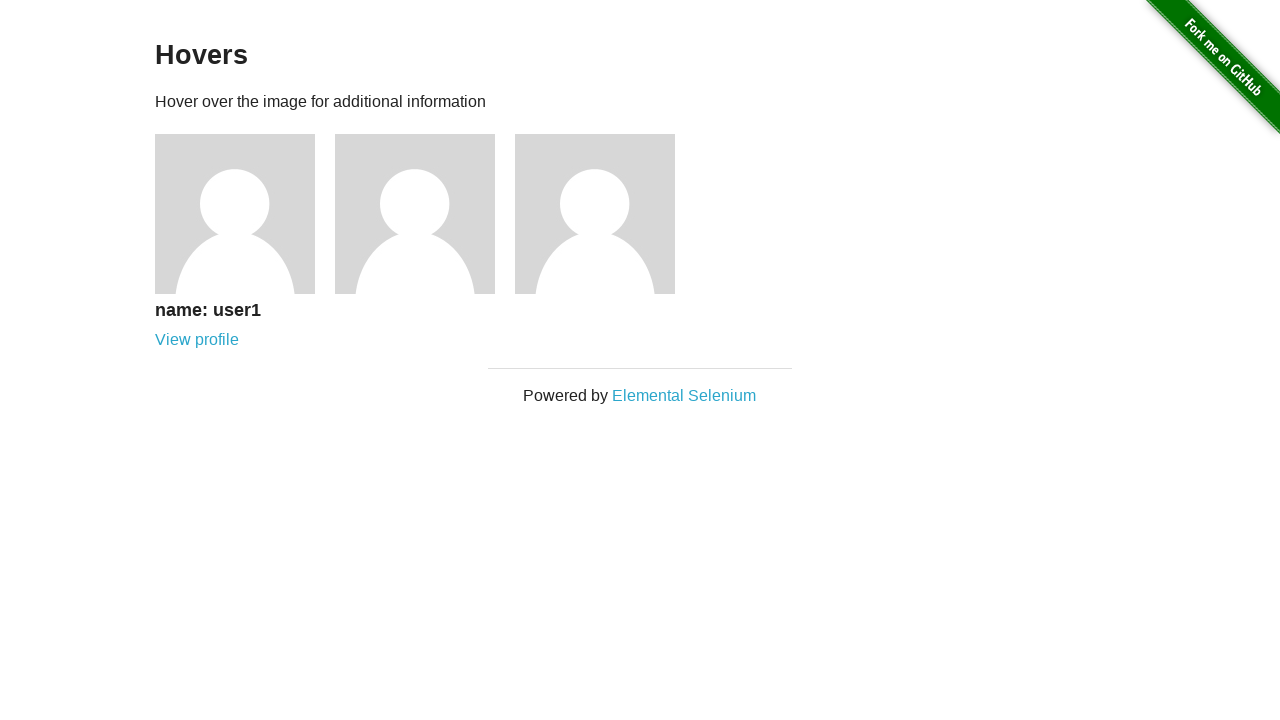

Figcaption element became visible after hover
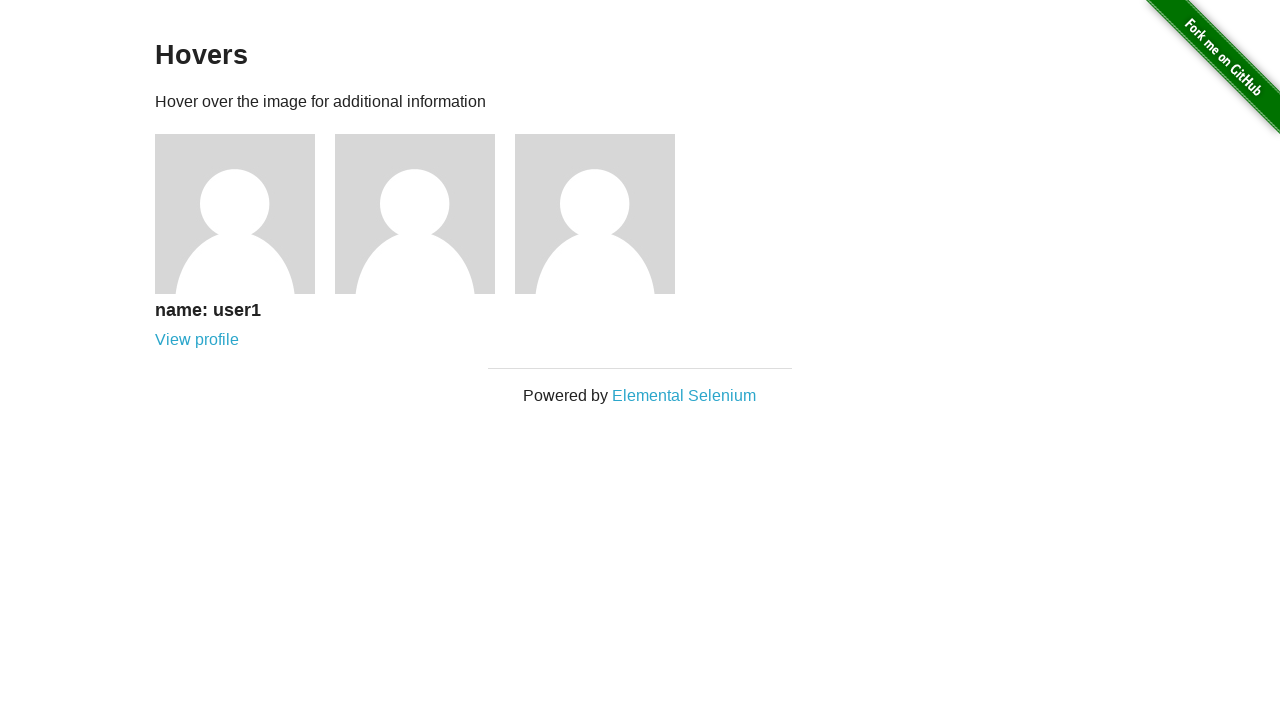

Verified that figcaption is visible
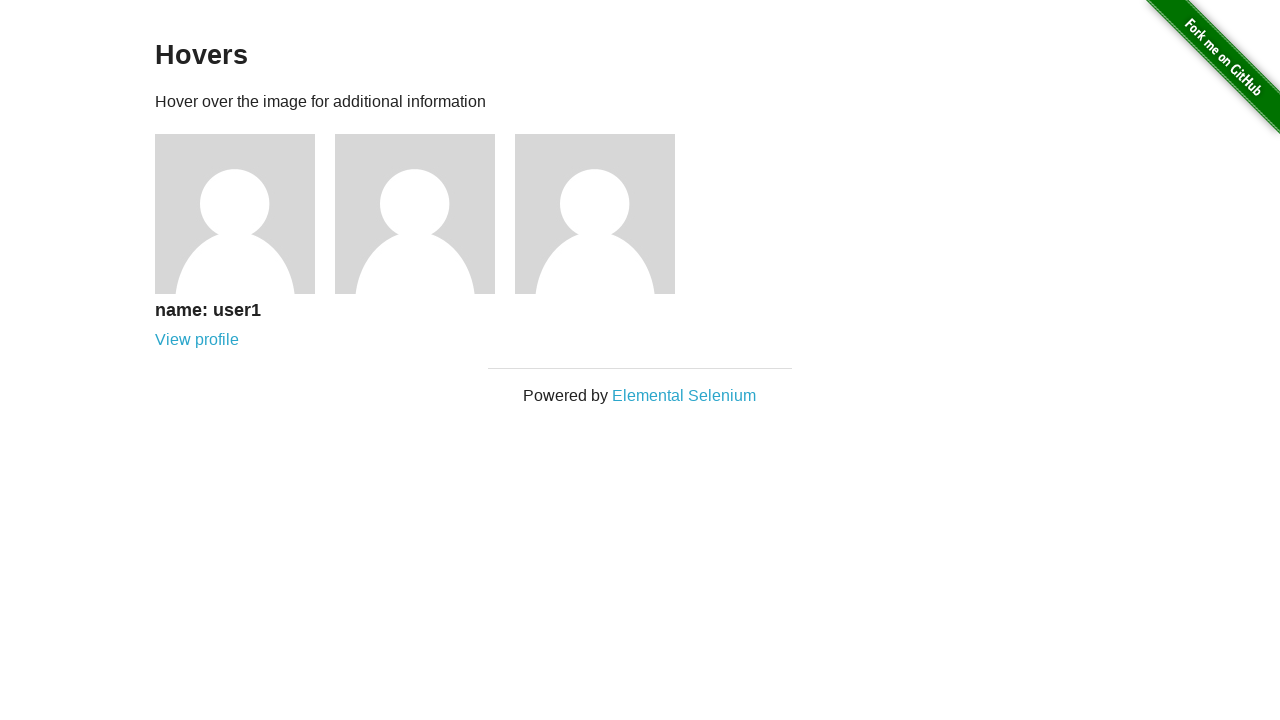

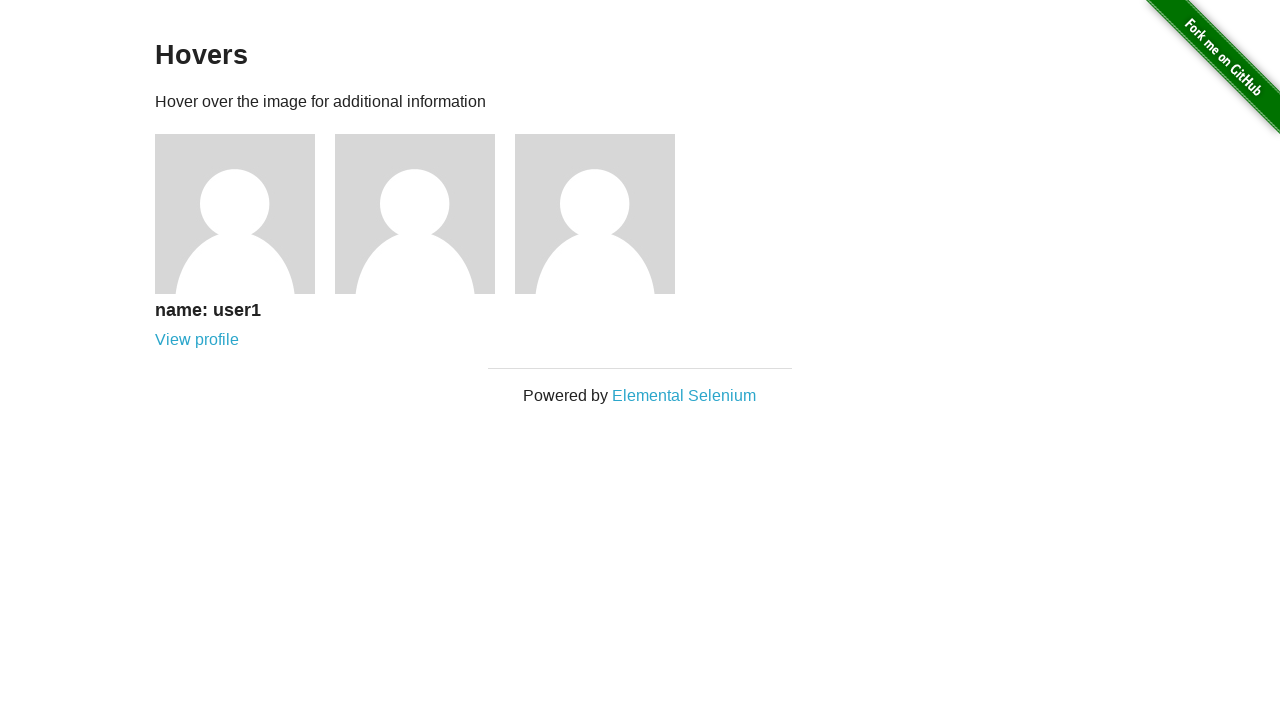